Verifies that the company branding image is displayed on the login page

Starting URL: https://opensource-demo.orangehrmlive.com/web/index.php/auth/login

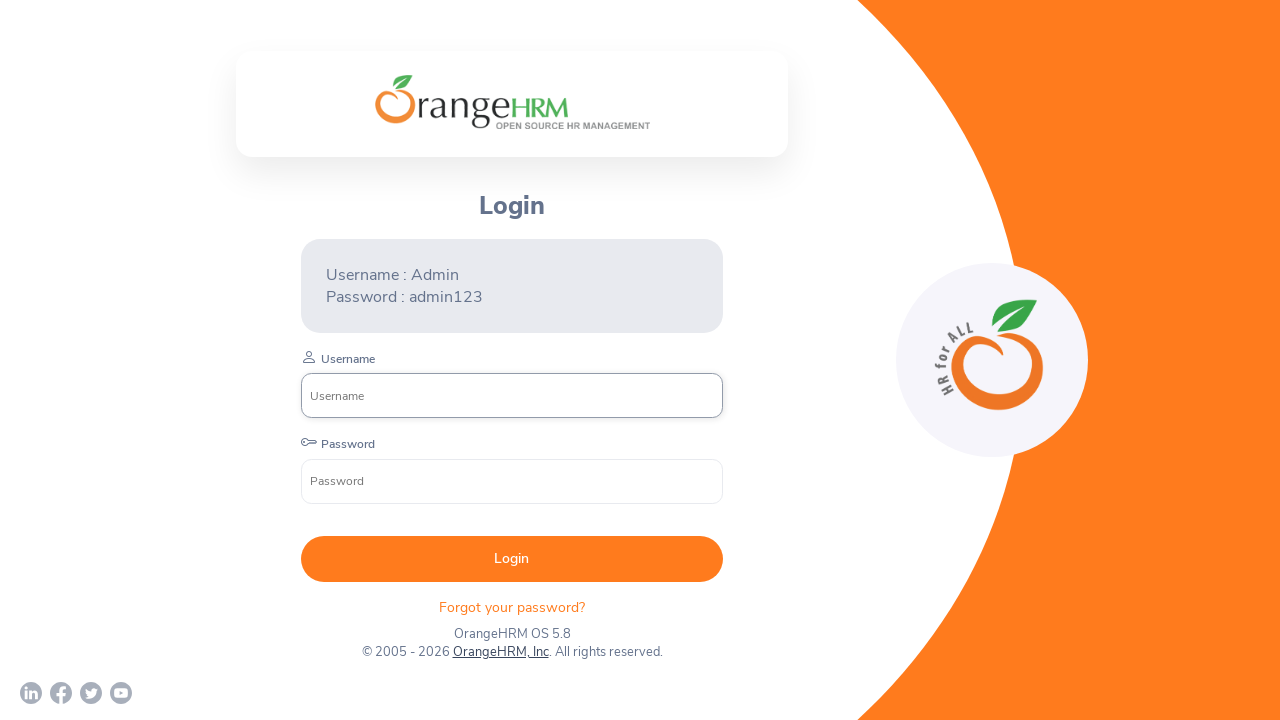

Waited for company branding image to be visible on login page
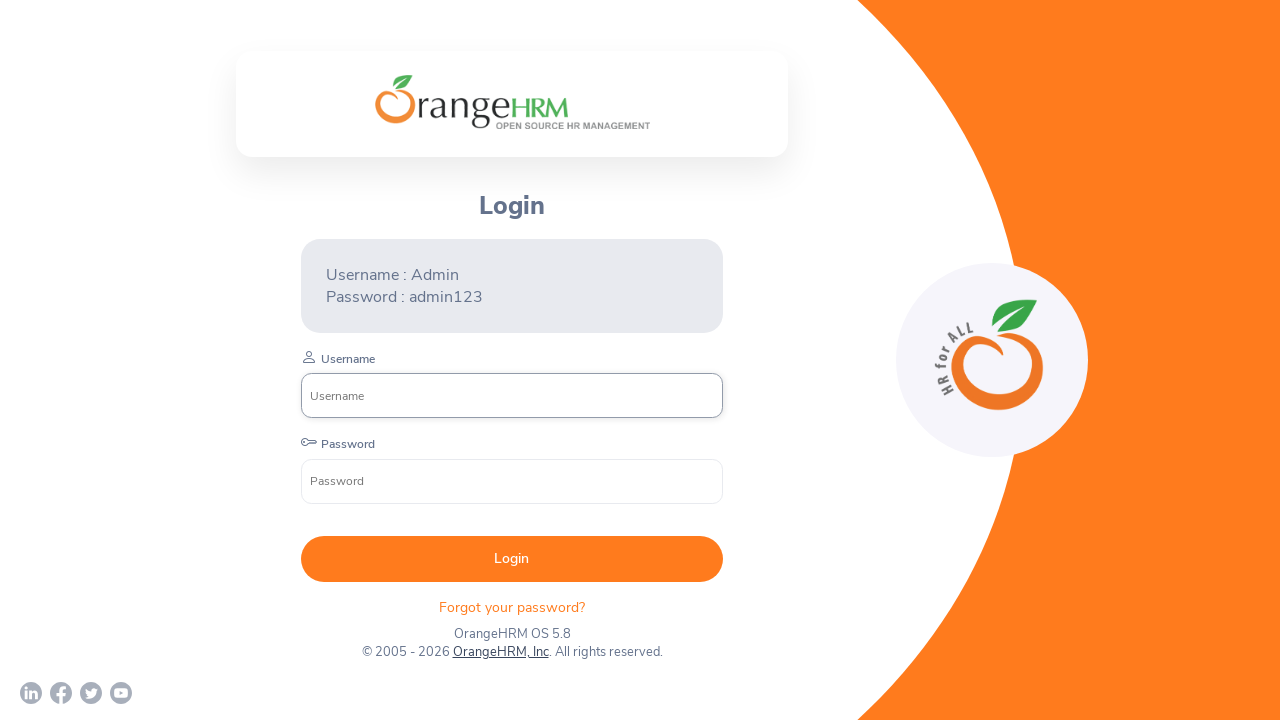

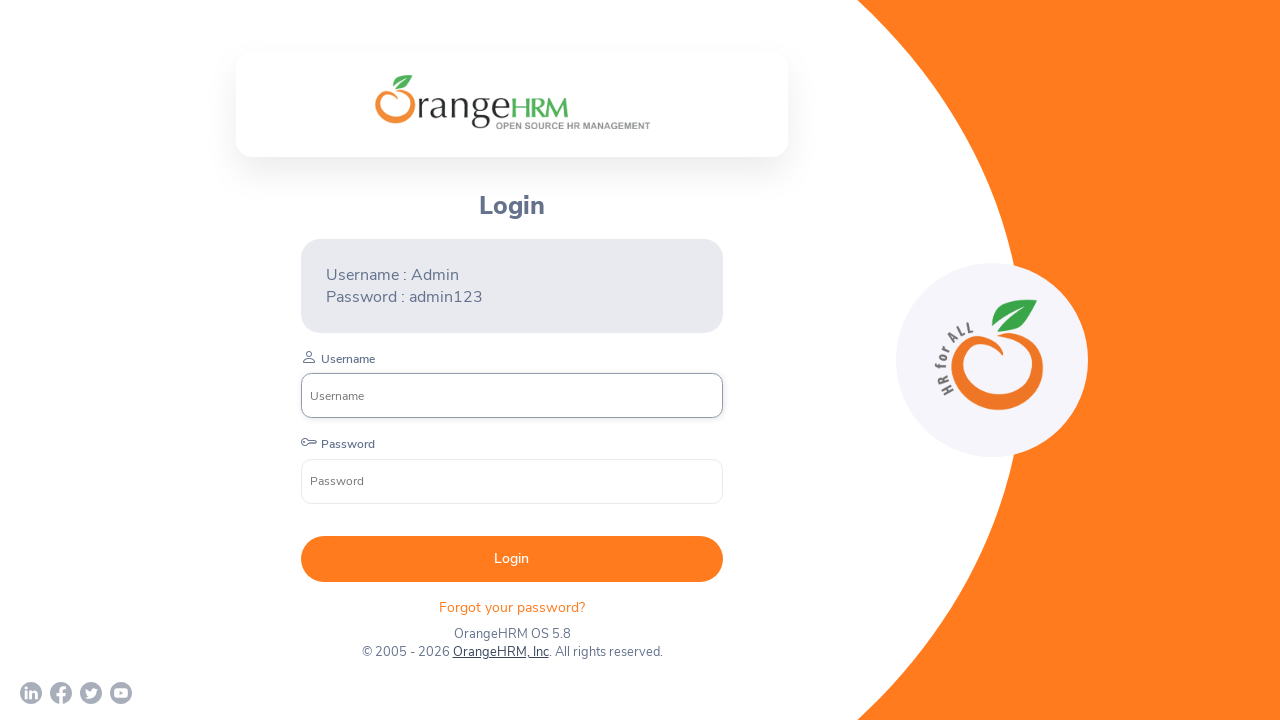